Tests selecting an option from dropdown and verifies the dropdown has exactly 3 options

Starting URL: https://testcenter.techproeducation.com/index.php?page=dropdown

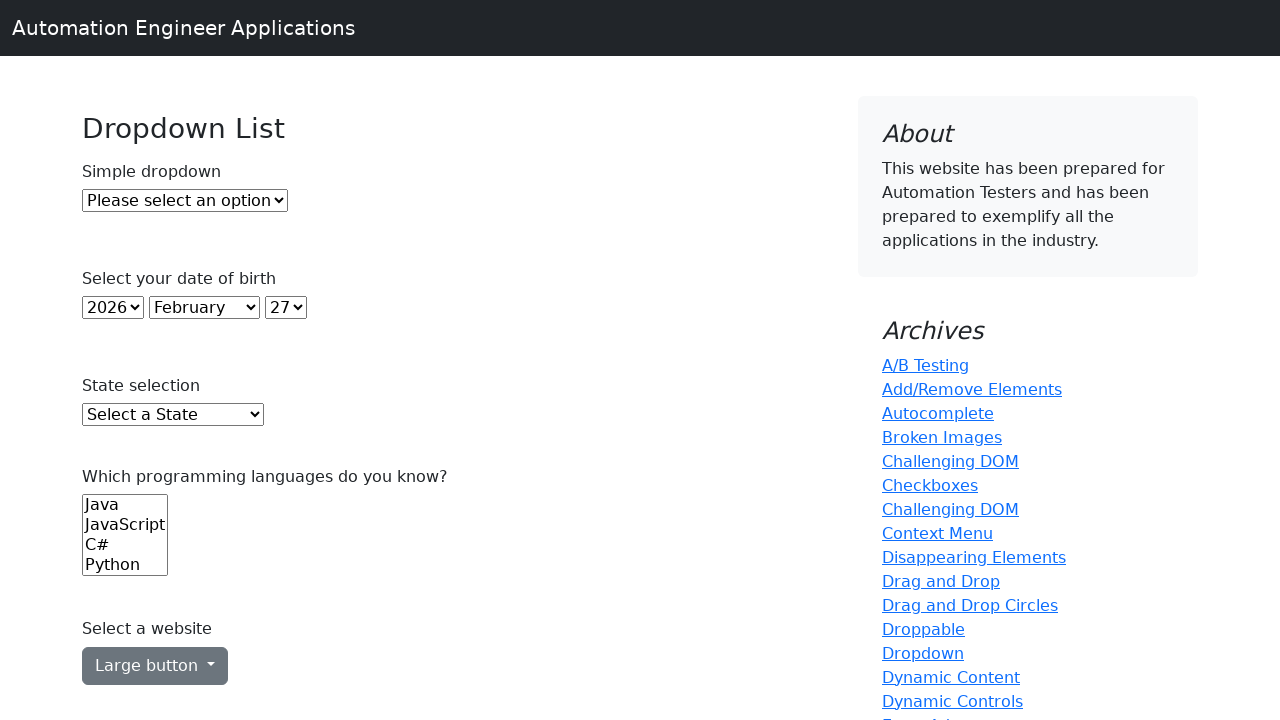

Waited for dropdown element to be present
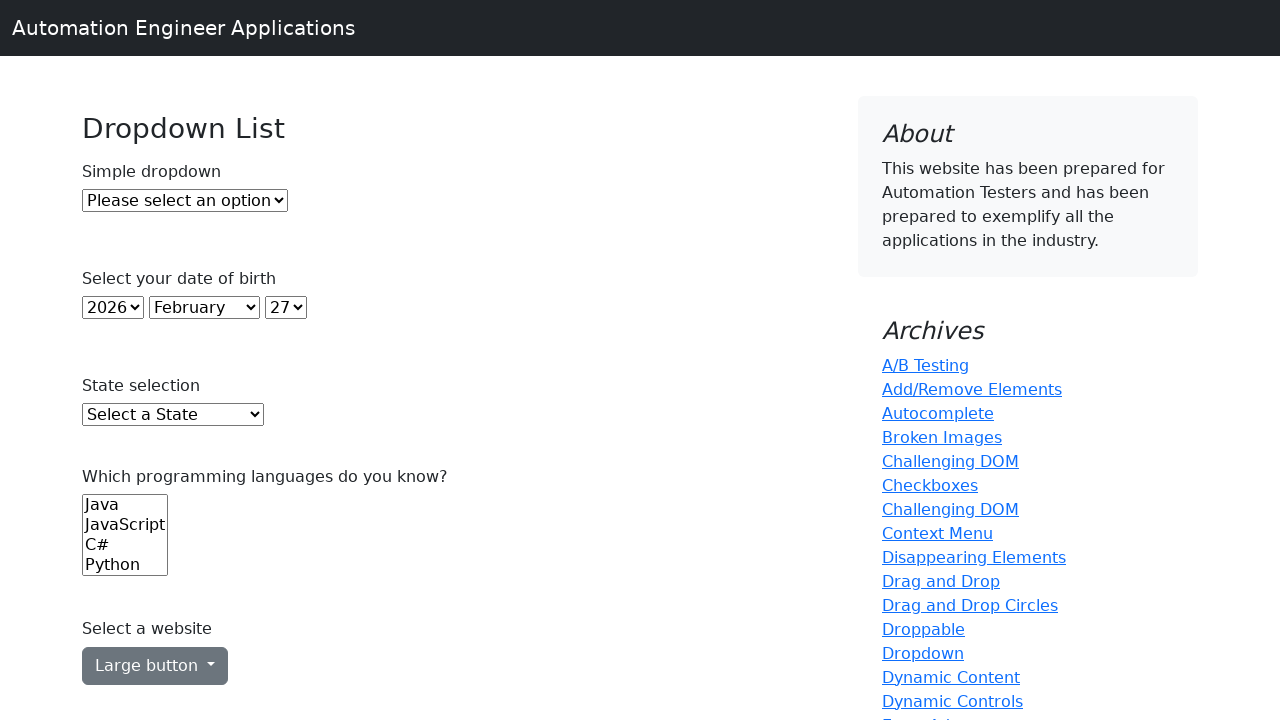

Selected option at index 2 from dropdown on #dropdown
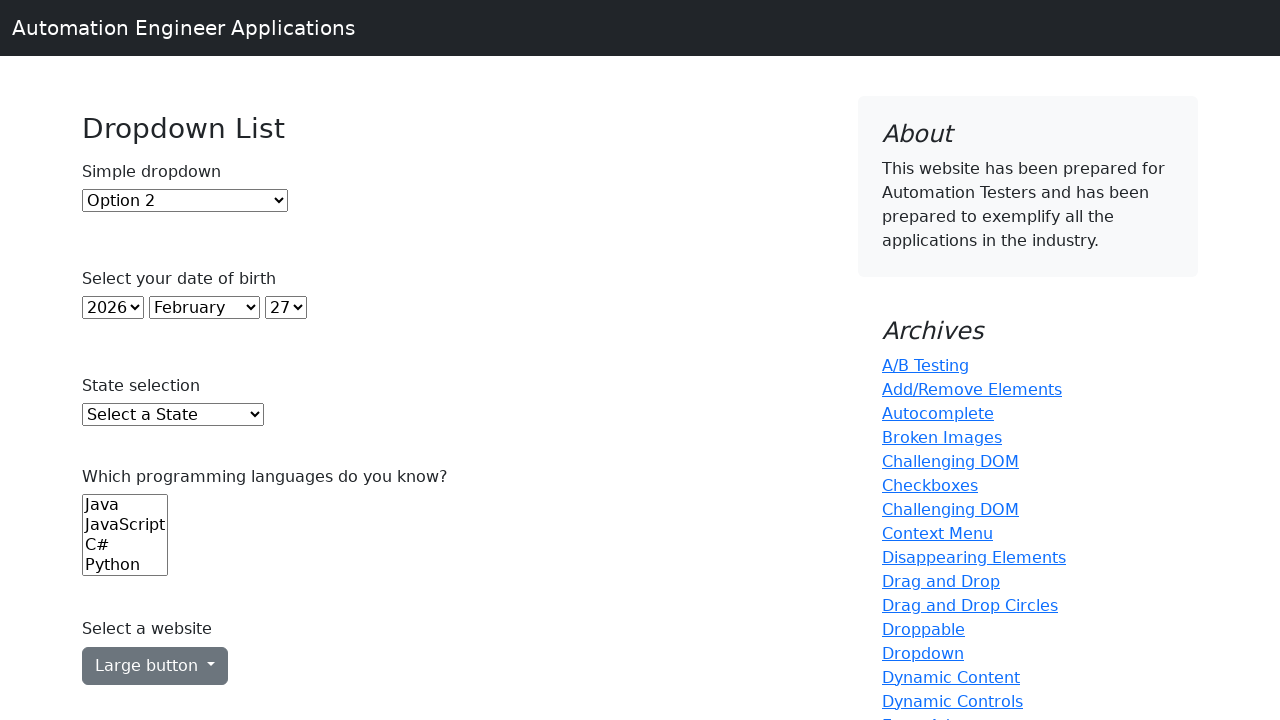

Counted dropdown options: 3
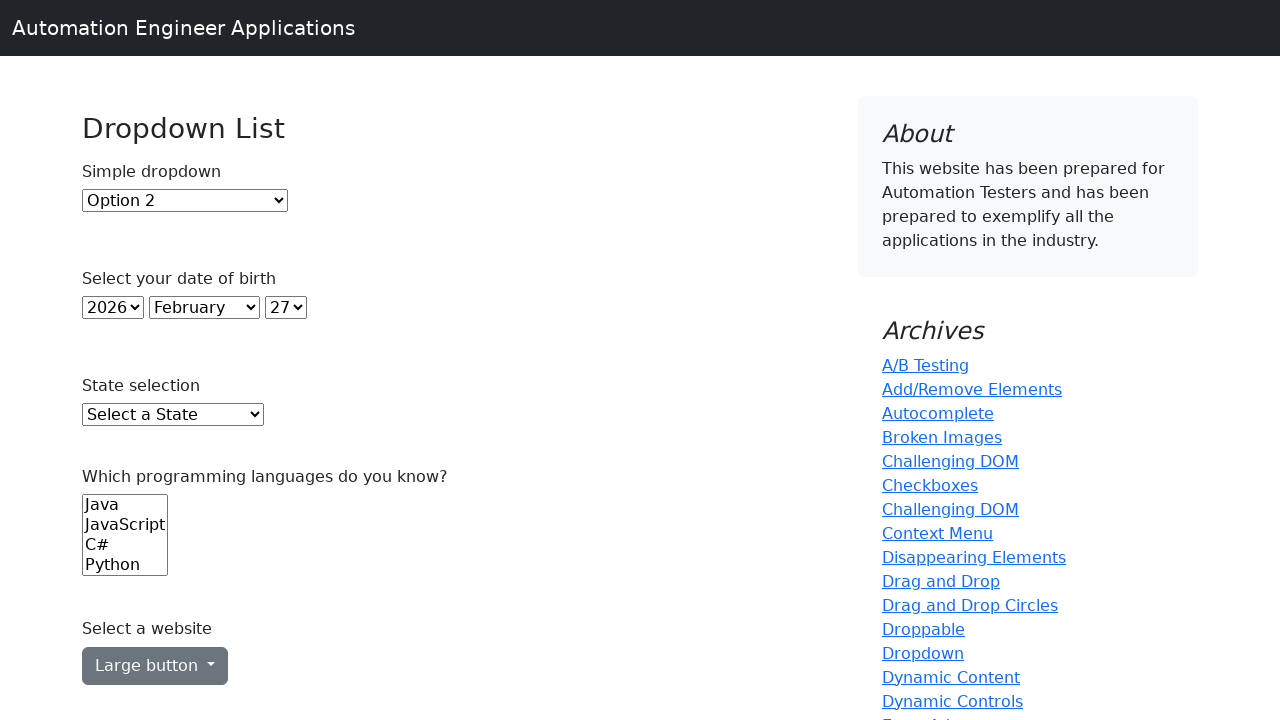

Verified dropdown has exactly 3 options
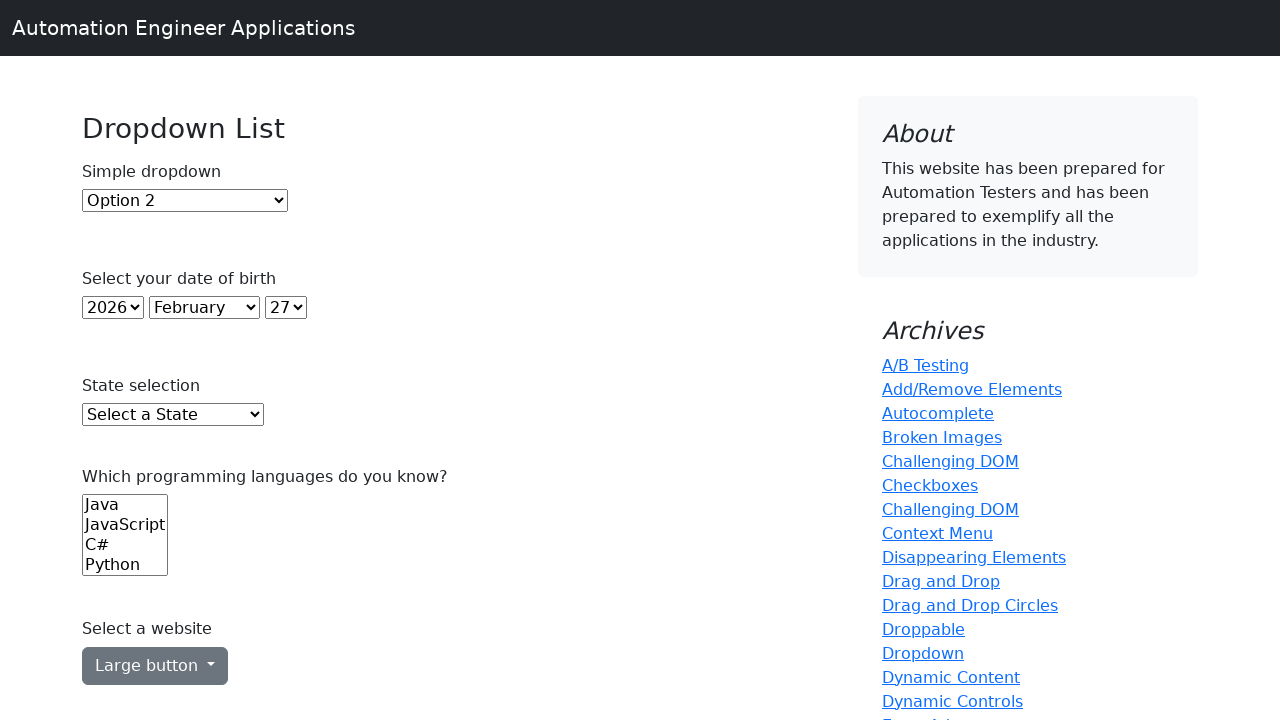

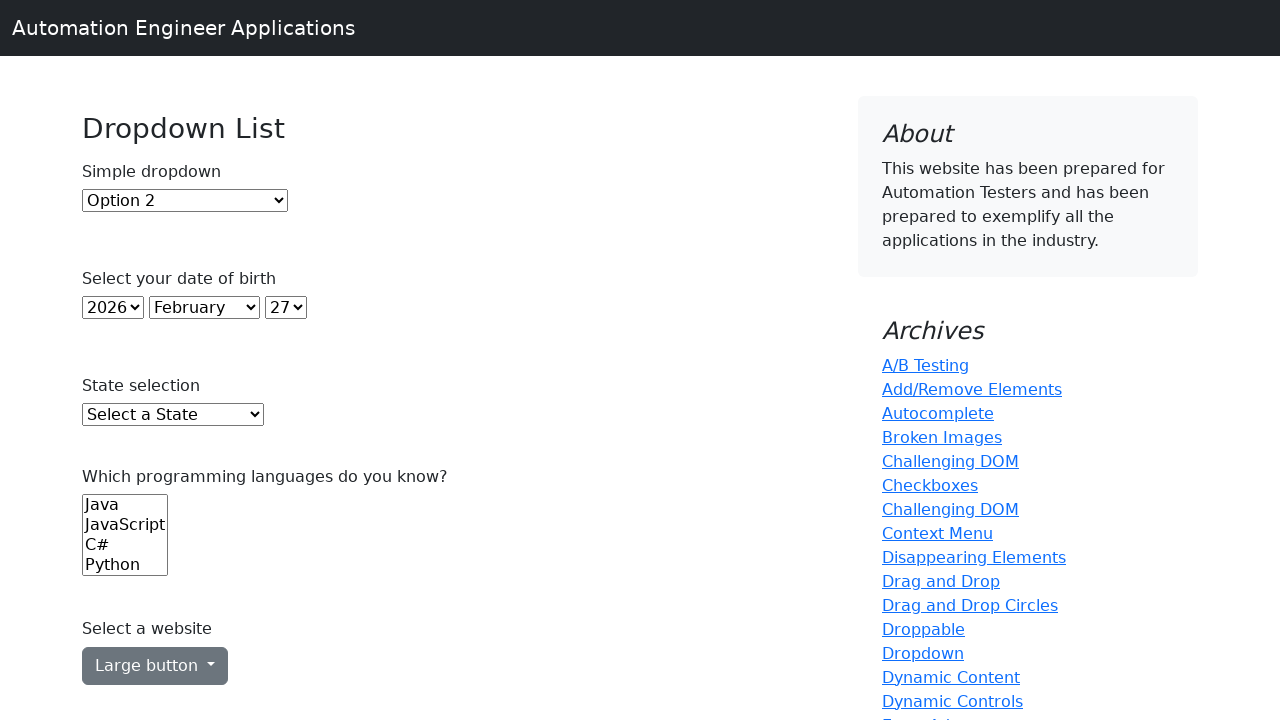